Tests dropdown select functionality by selecting multiple options from a dropdown menu

Starting URL: https://rahulshettyacademy.com/AutomationPractice/

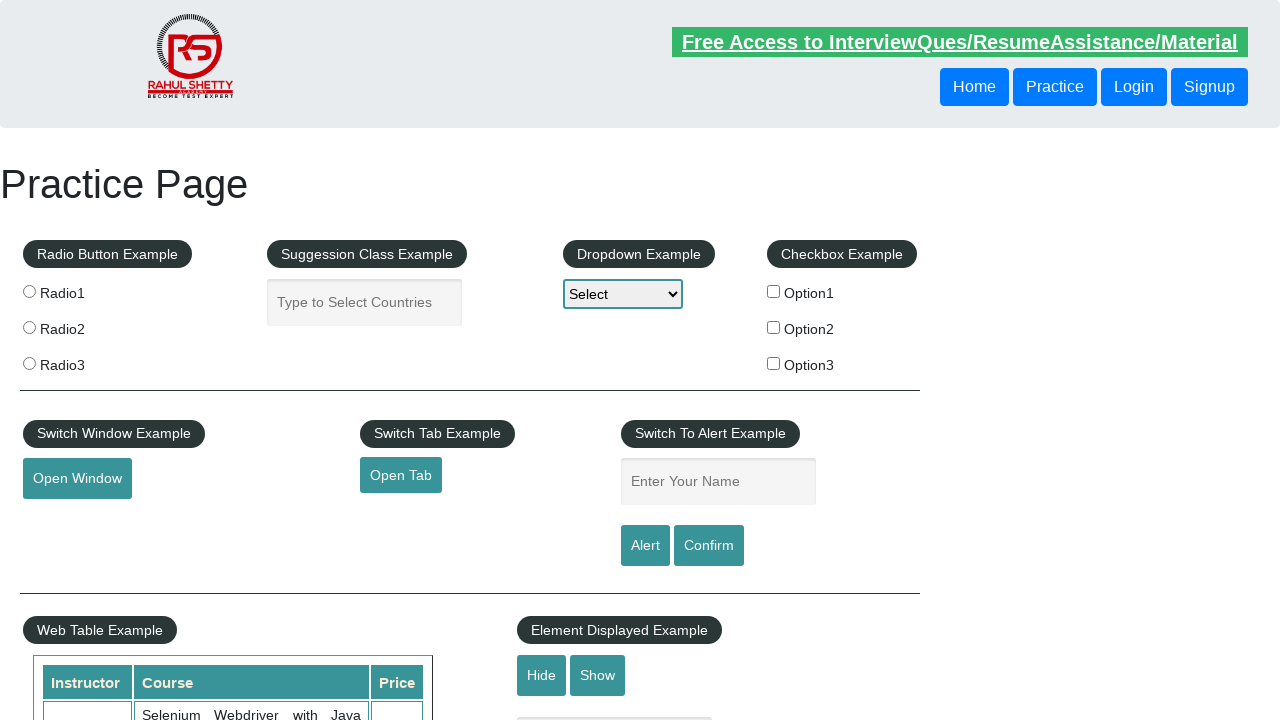

Selected Option1 from dropdown menu on #dropdown-class-example
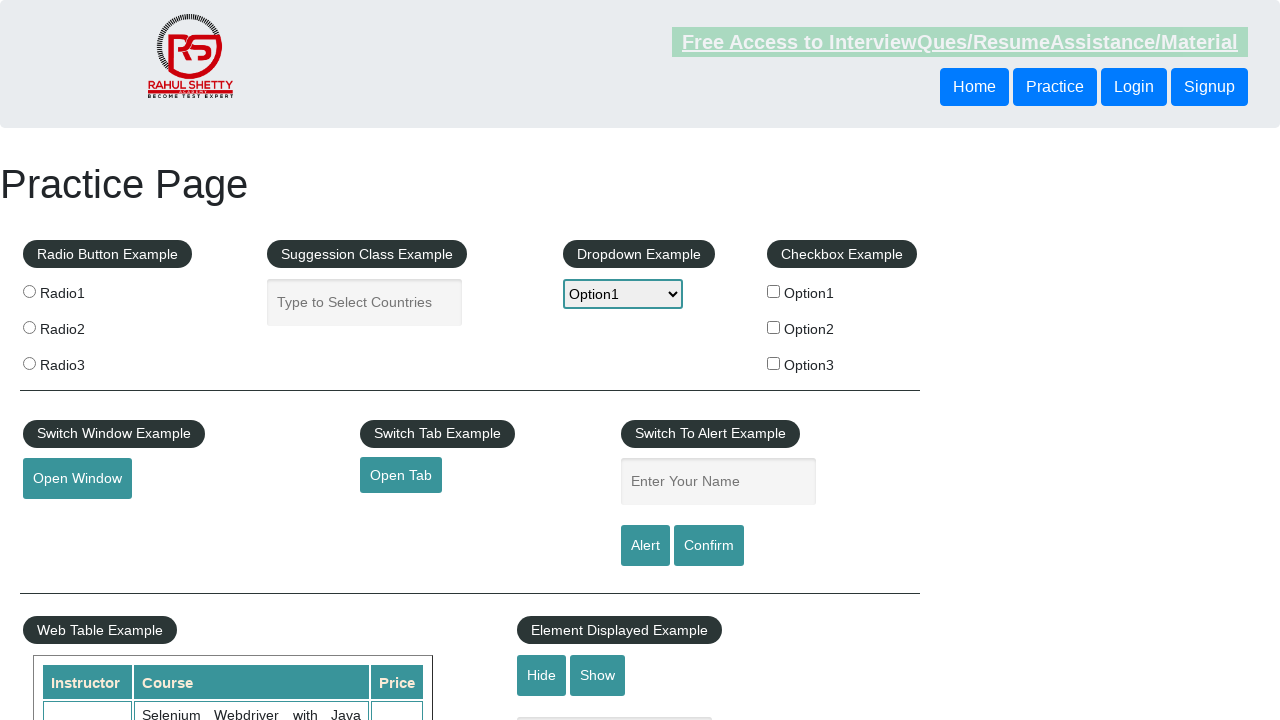

Selected Option2 from dropdown menu on #dropdown-class-example
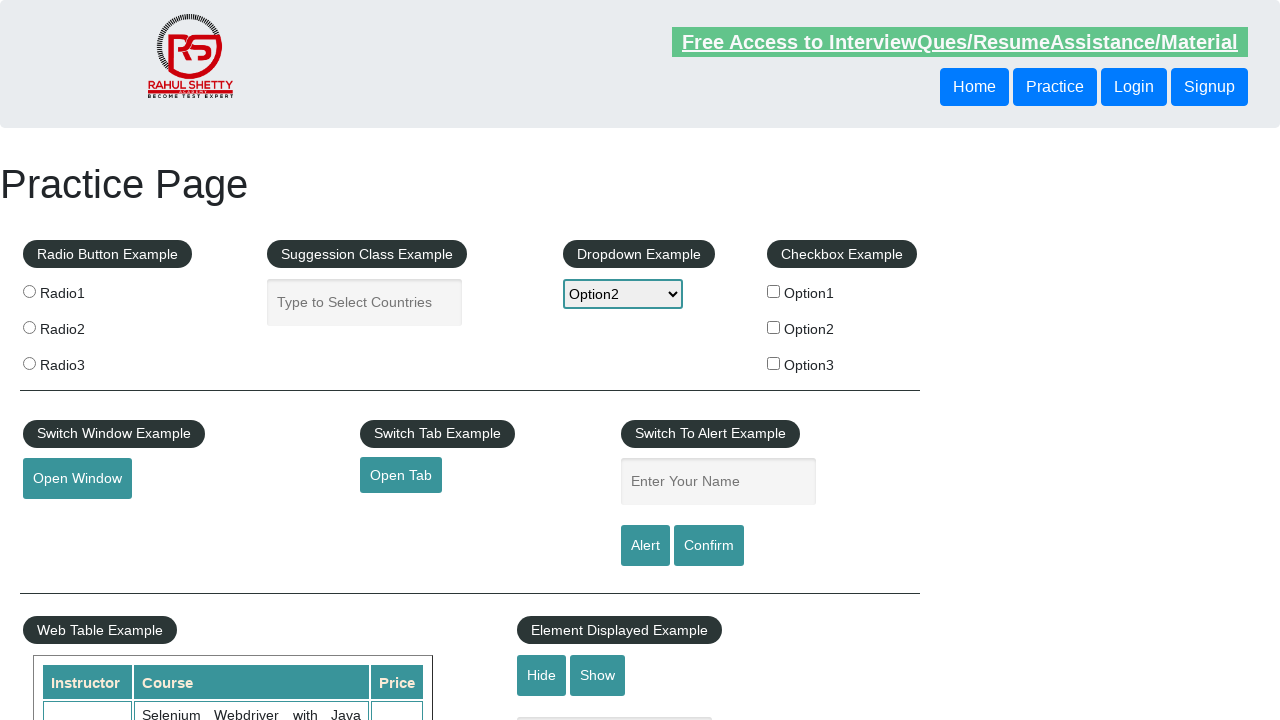

Selected Option3 from dropdown menu on #dropdown-class-example
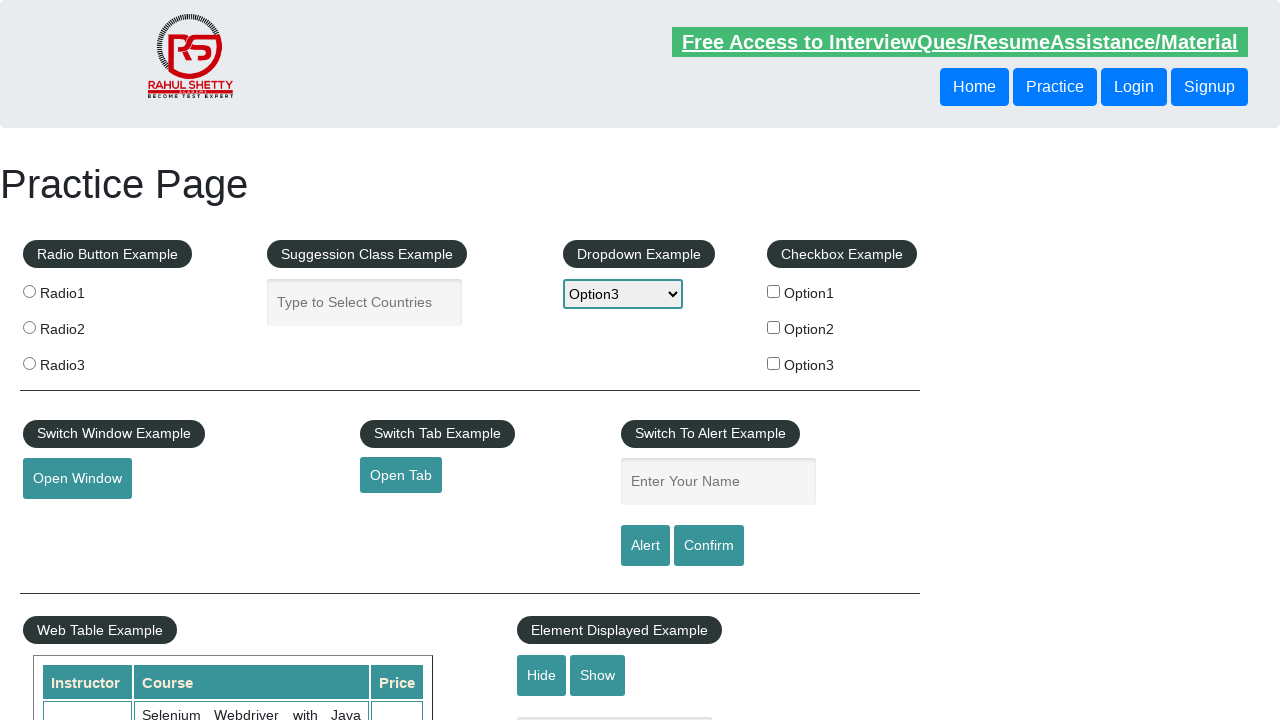

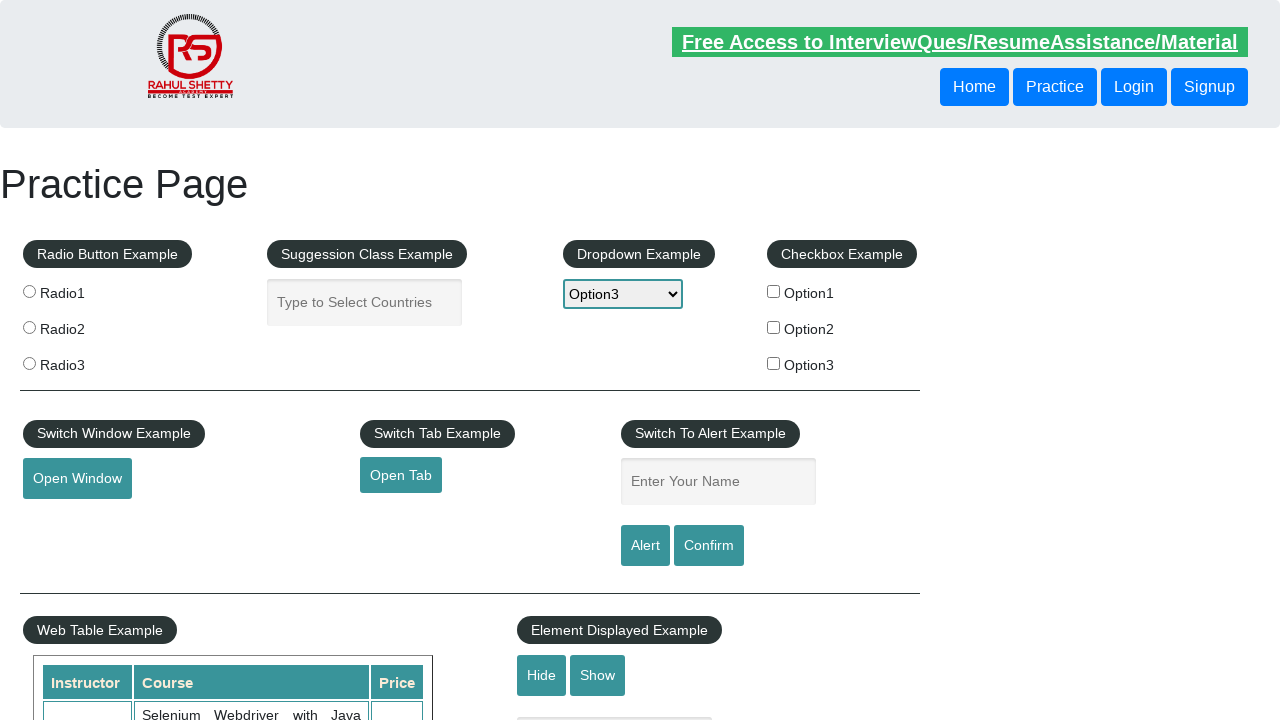